Navigates to the products page by clicking the Products link

Starting URL: https://automationexercise.com/

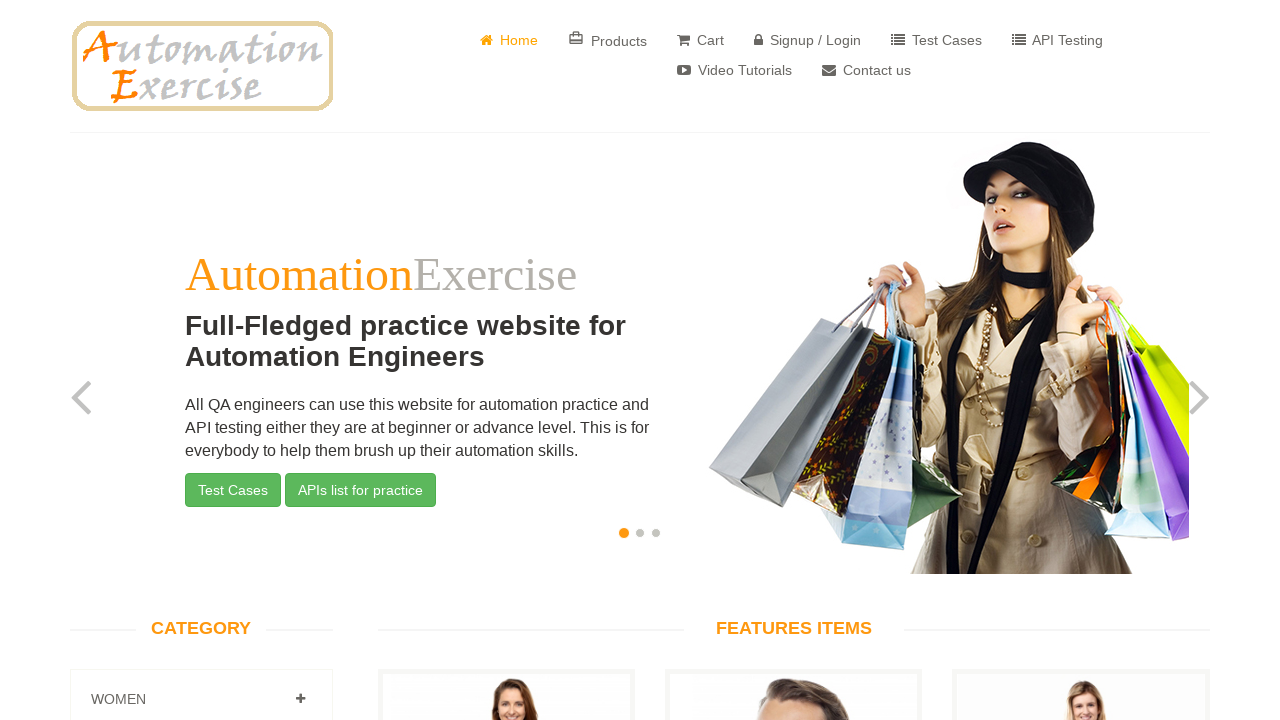

Clicked Products link using material icons selector at (576, 38) on i.material-icons.card_travel
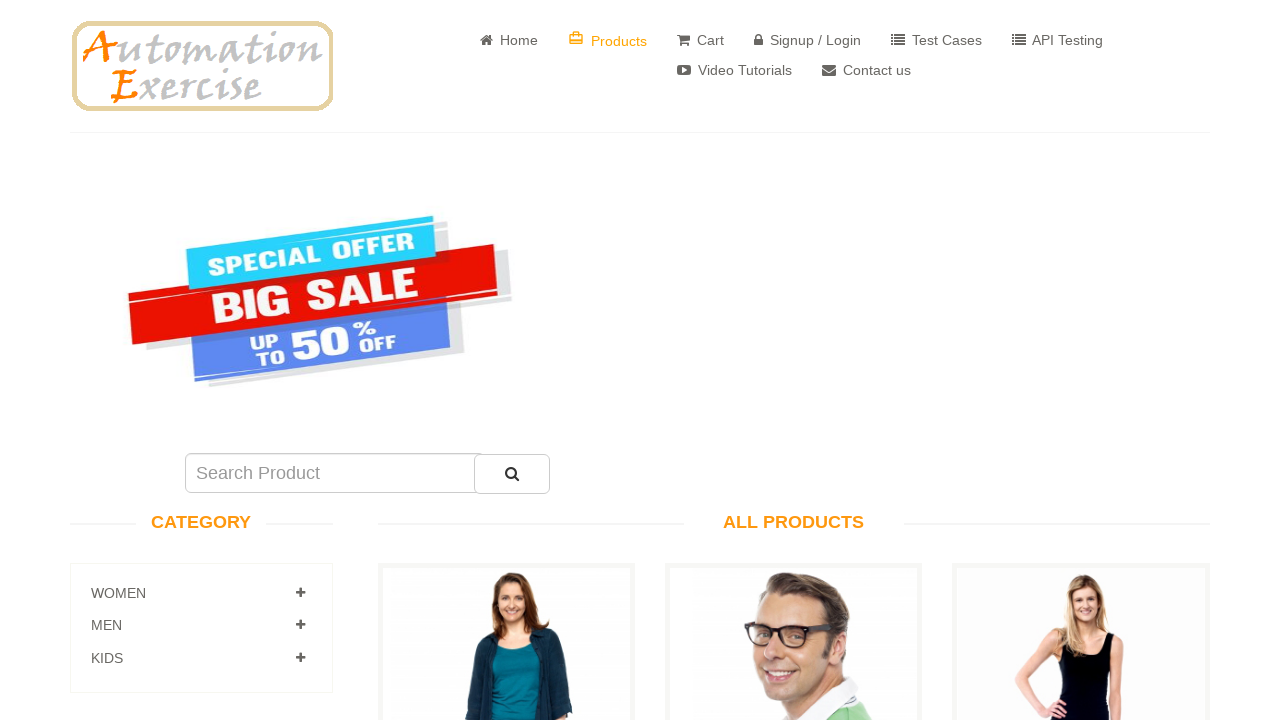

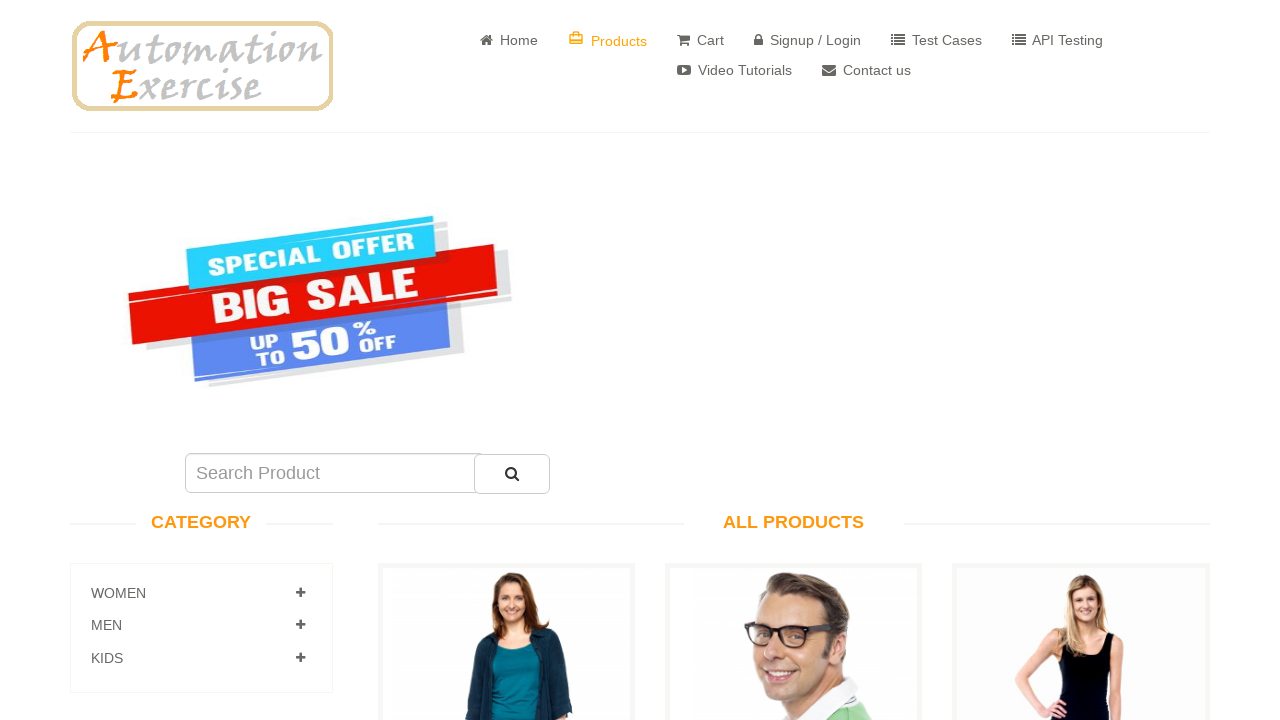